Tests filtering to display only active (incomplete) items by clicking the Active link.

Starting URL: https://demo.playwright.dev/todomvc

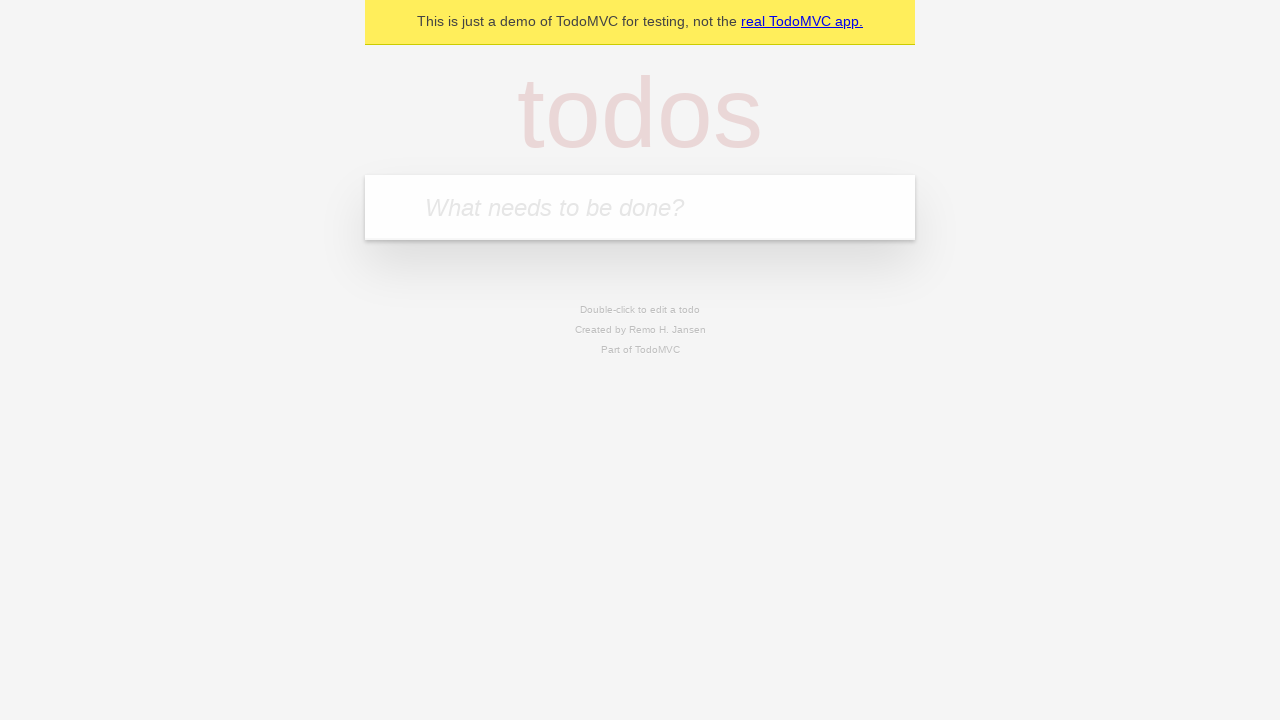

Filled todo input with 'buy some cheese' on internal:attr=[placeholder="What needs to be done?"i]
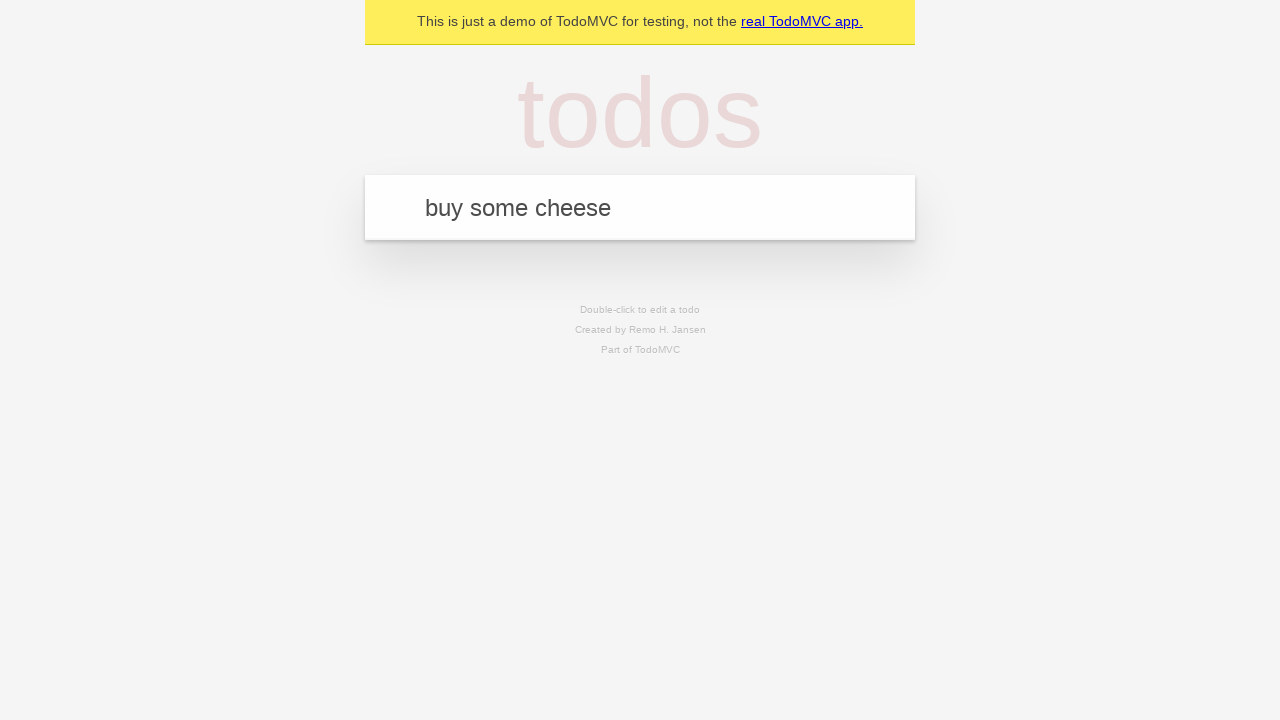

Pressed Enter to add first todo item on internal:attr=[placeholder="What needs to be done?"i]
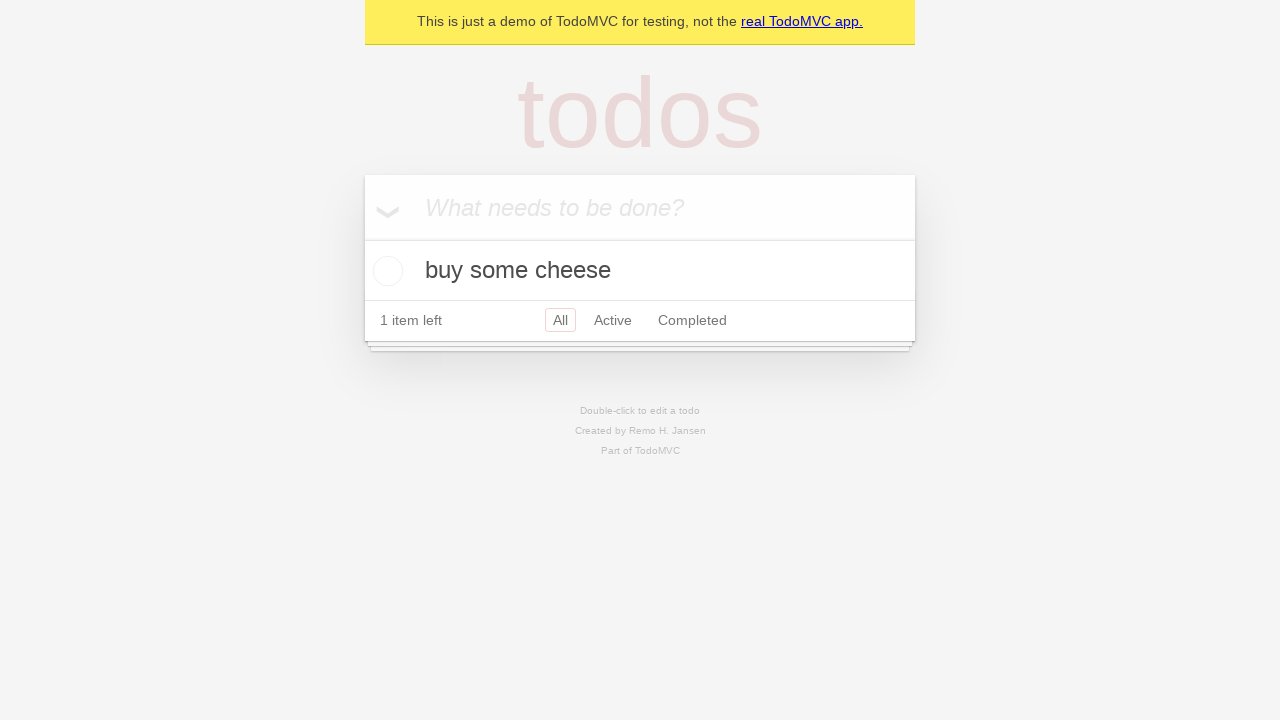

Filled todo input with 'feed the cat' on internal:attr=[placeholder="What needs to be done?"i]
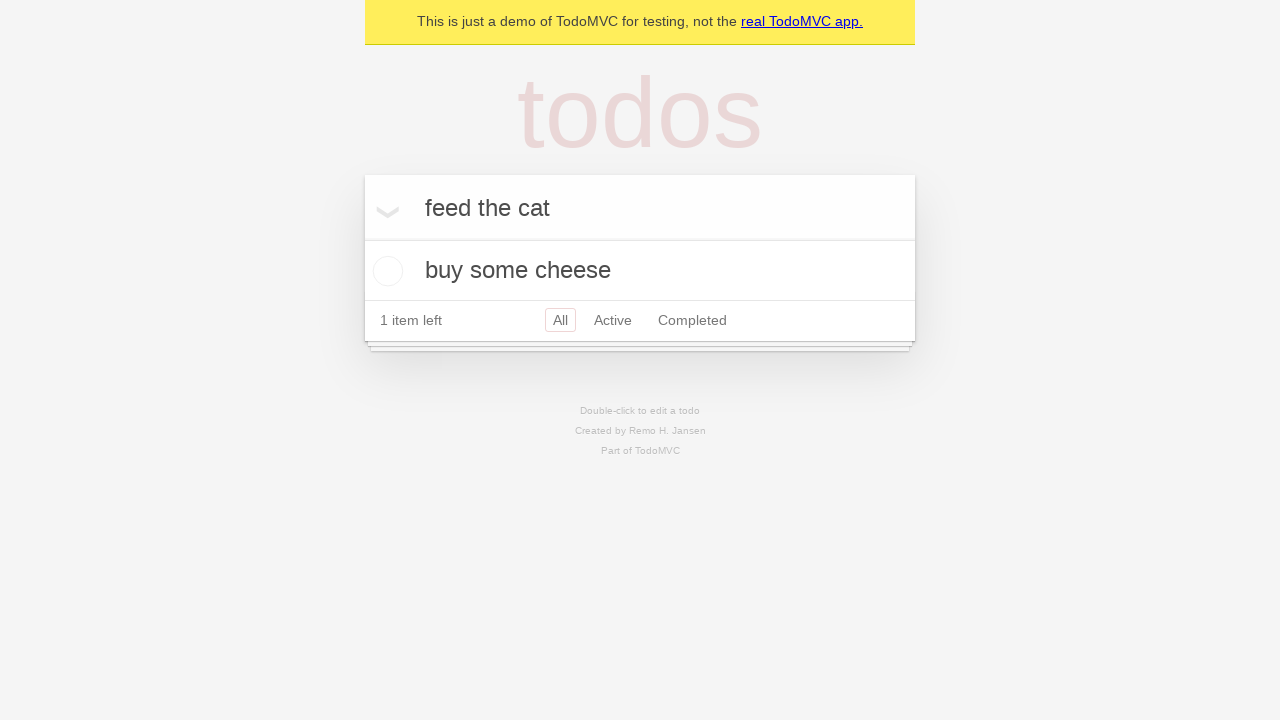

Pressed Enter to add second todo item on internal:attr=[placeholder="What needs to be done?"i]
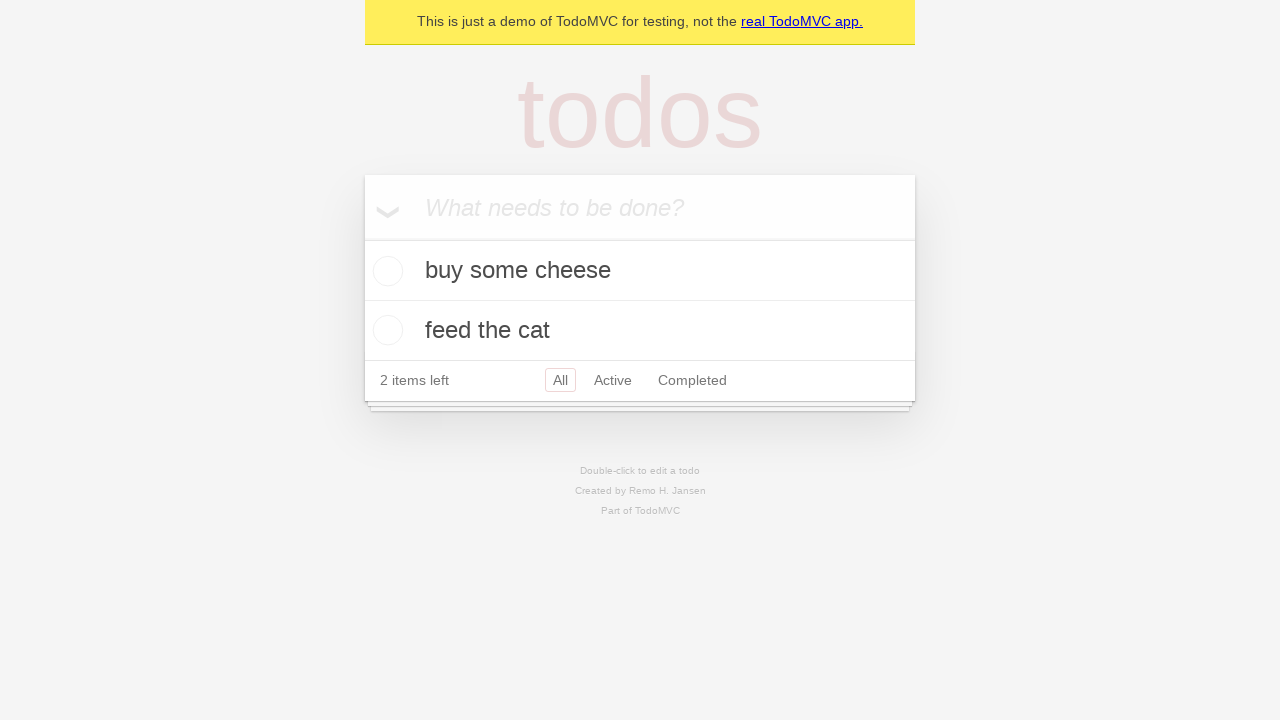

Filled todo input with 'book a doctors appointment' on internal:attr=[placeholder="What needs to be done?"i]
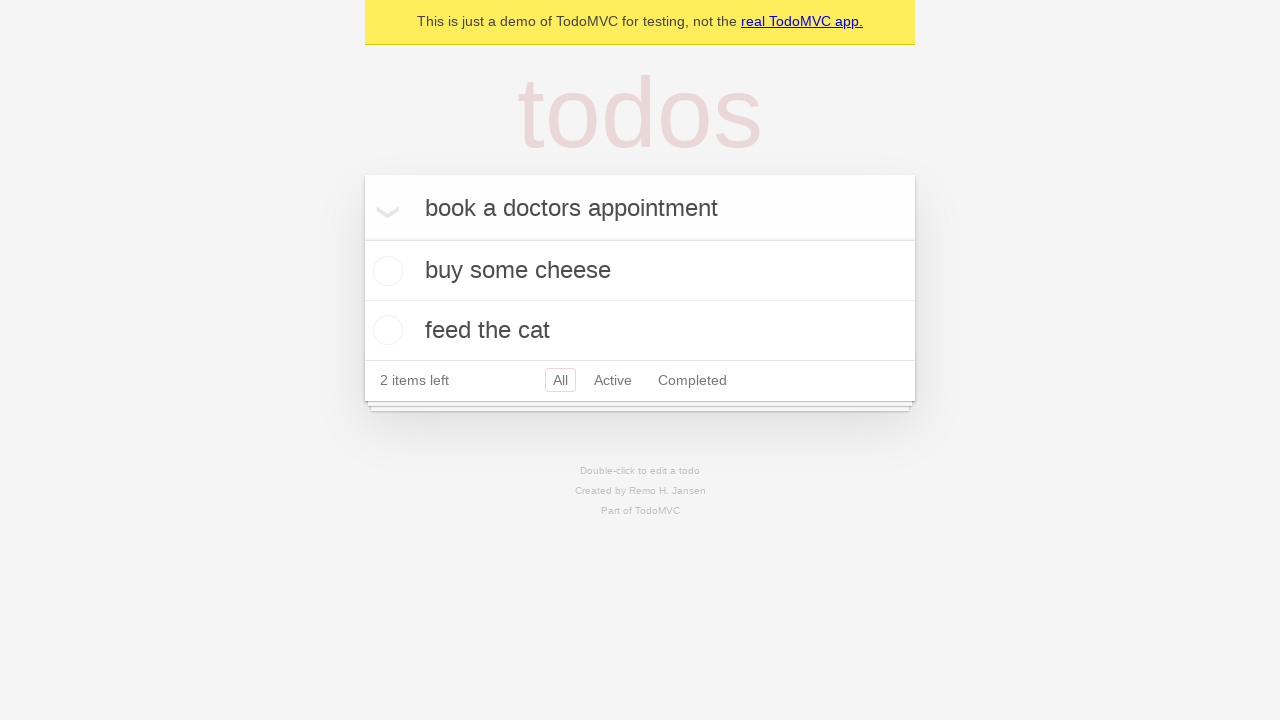

Pressed Enter to add third todo item on internal:attr=[placeholder="What needs to be done?"i]
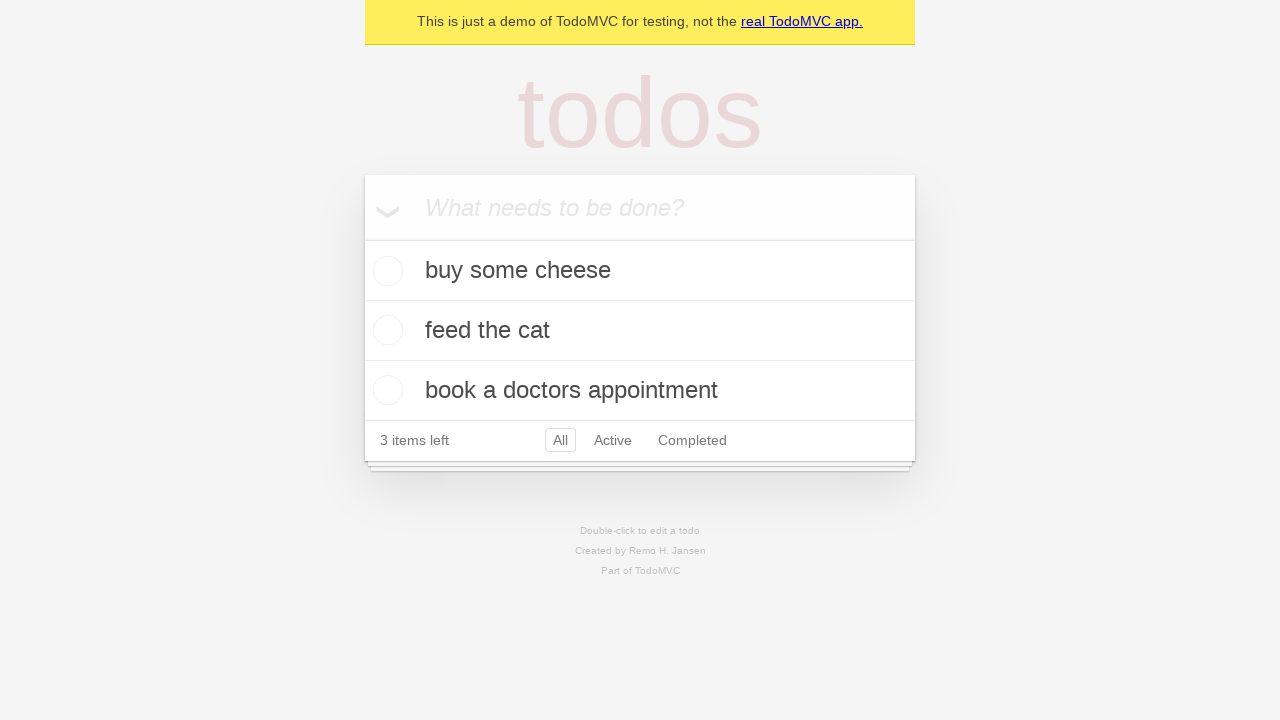

Checked the second todo item (feed the cat) as complete at (385, 330) on internal:testid=[data-testid="todo-item"s] >> nth=1 >> internal:role=checkbox
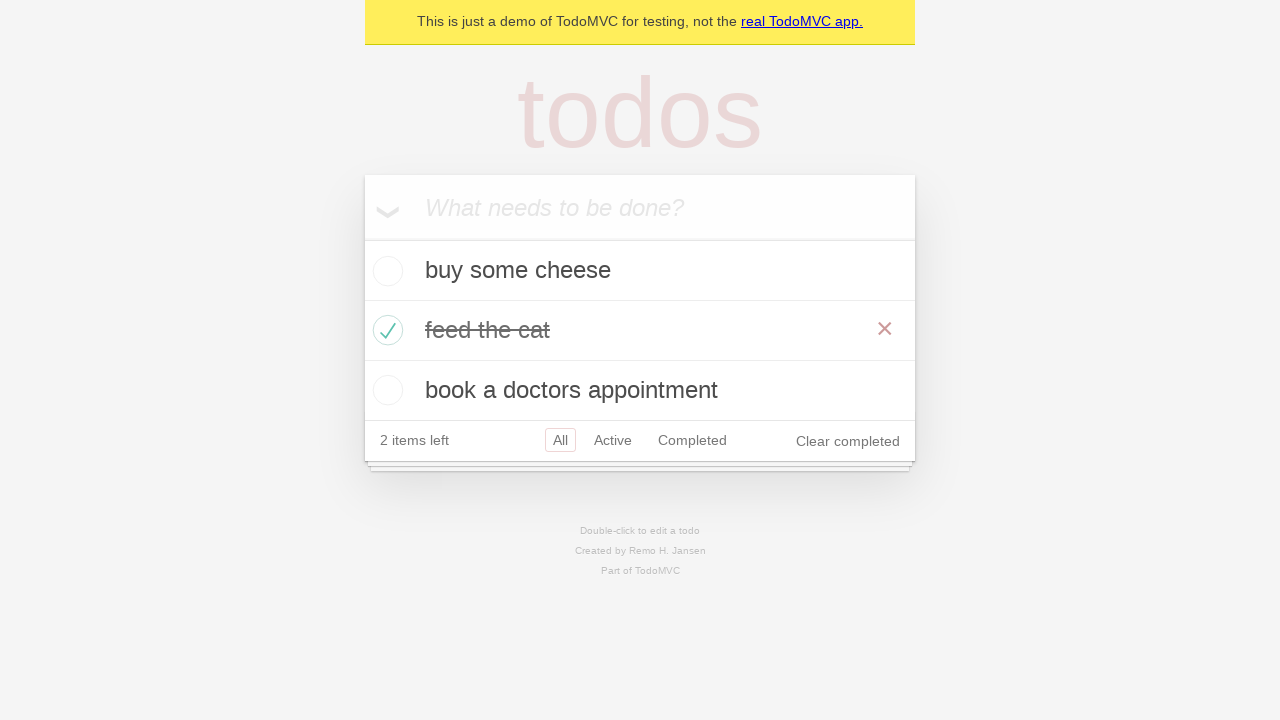

Clicked Active filter to display only incomplete items at (613, 440) on internal:role=link[name="Active"i]
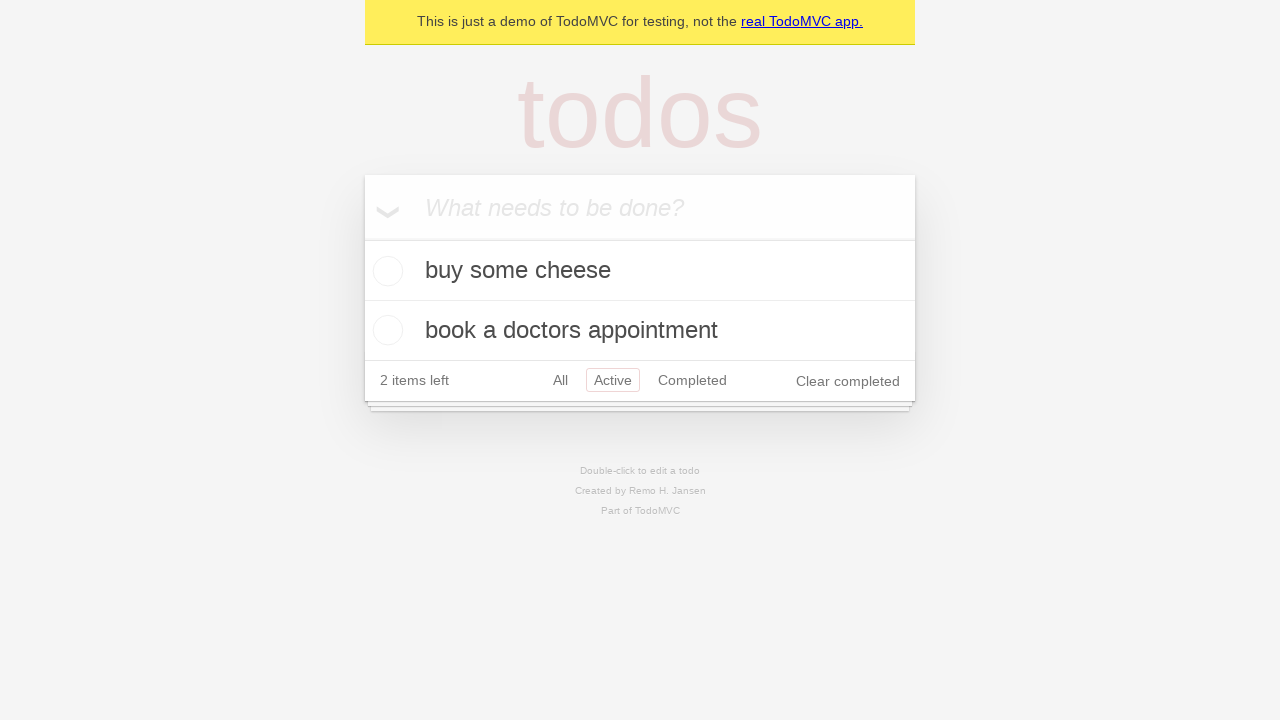

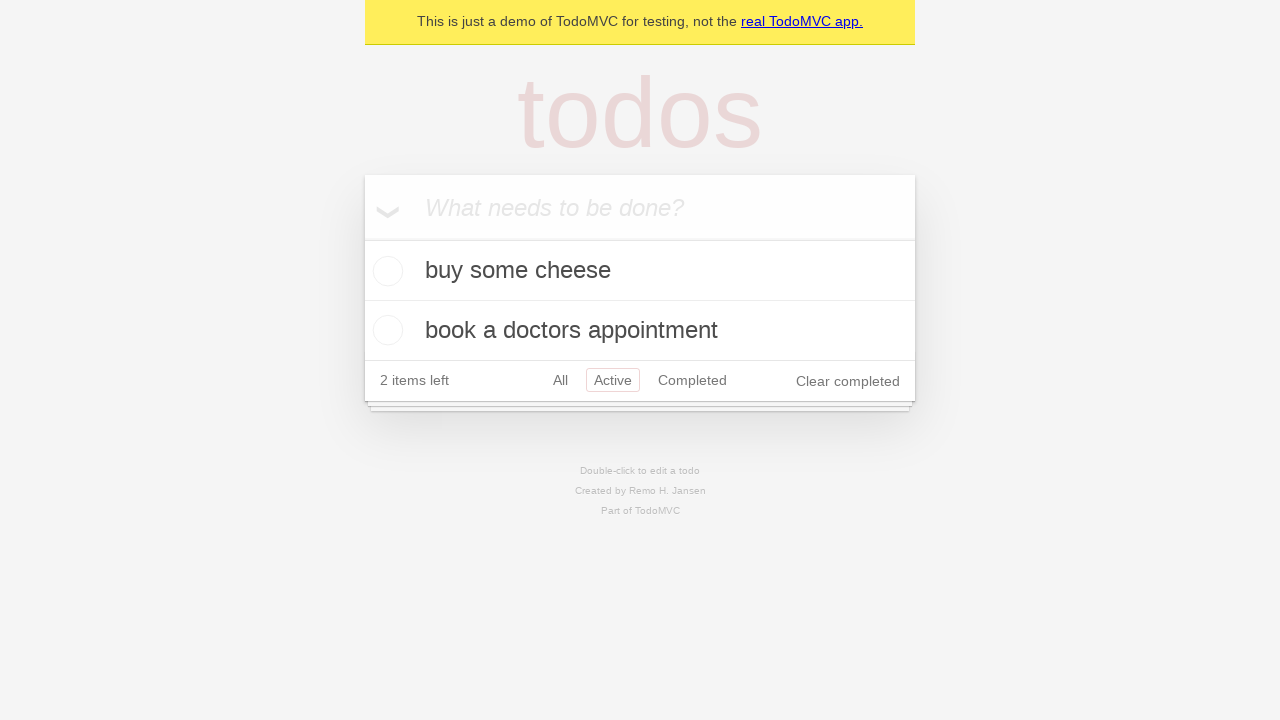